Tests the Add/Remove Elements functionality by clicking the Add Element button, verifying the Delete button appears, clicking Delete, and verifying the page heading is still visible.

Starting URL: https://the-internet.herokuapp.com/add_remove_elements/

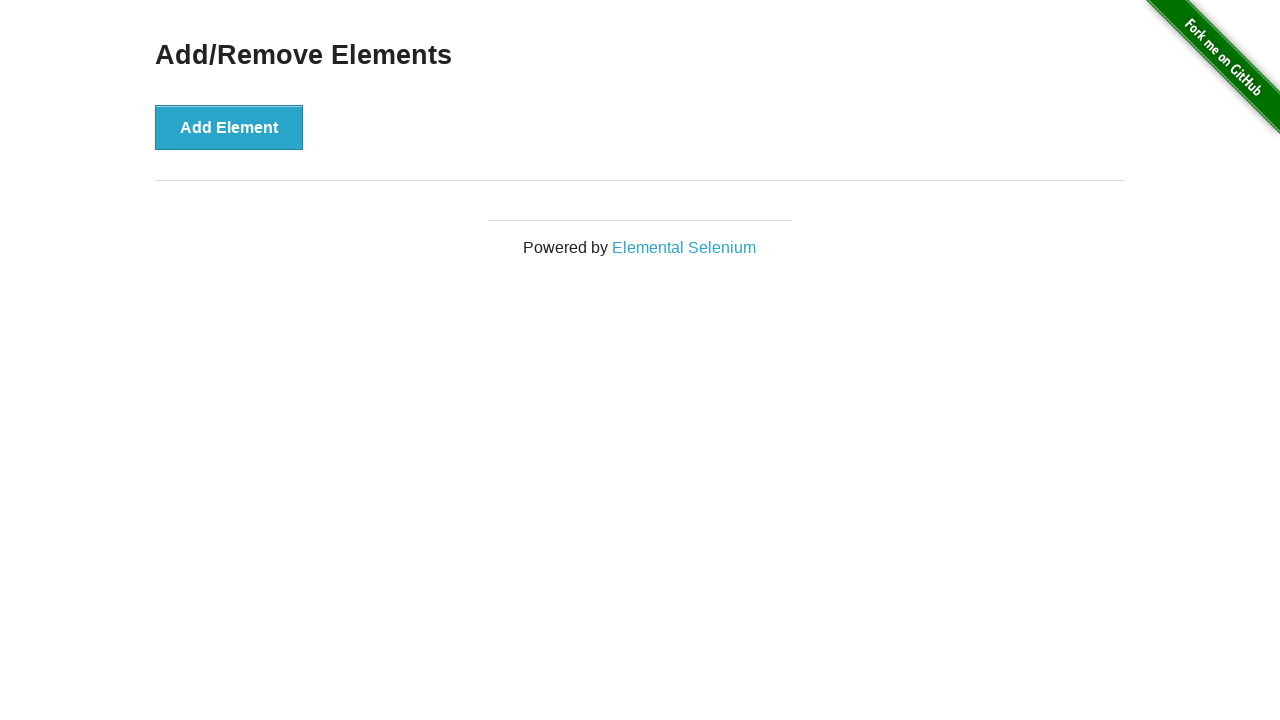

Clicked the 'Add Element' button at (229, 127) on xpath=//button[text()='Add Element']
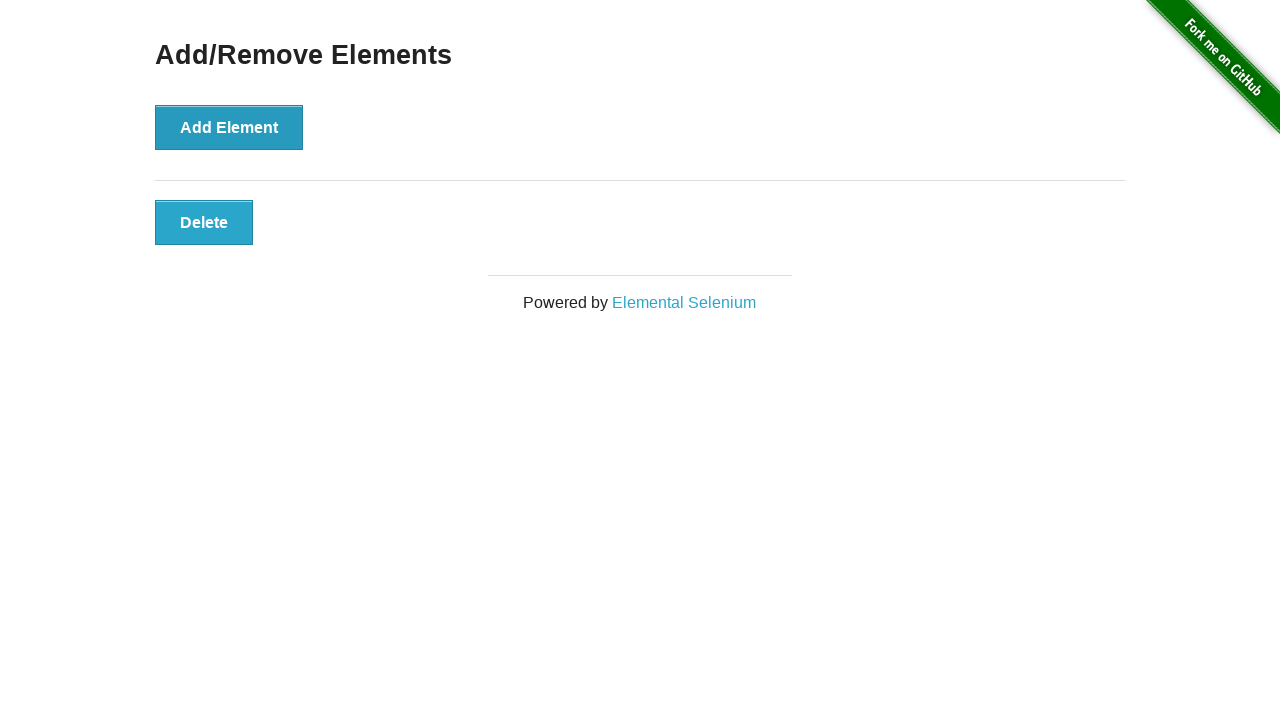

Delete button appeared and is visible
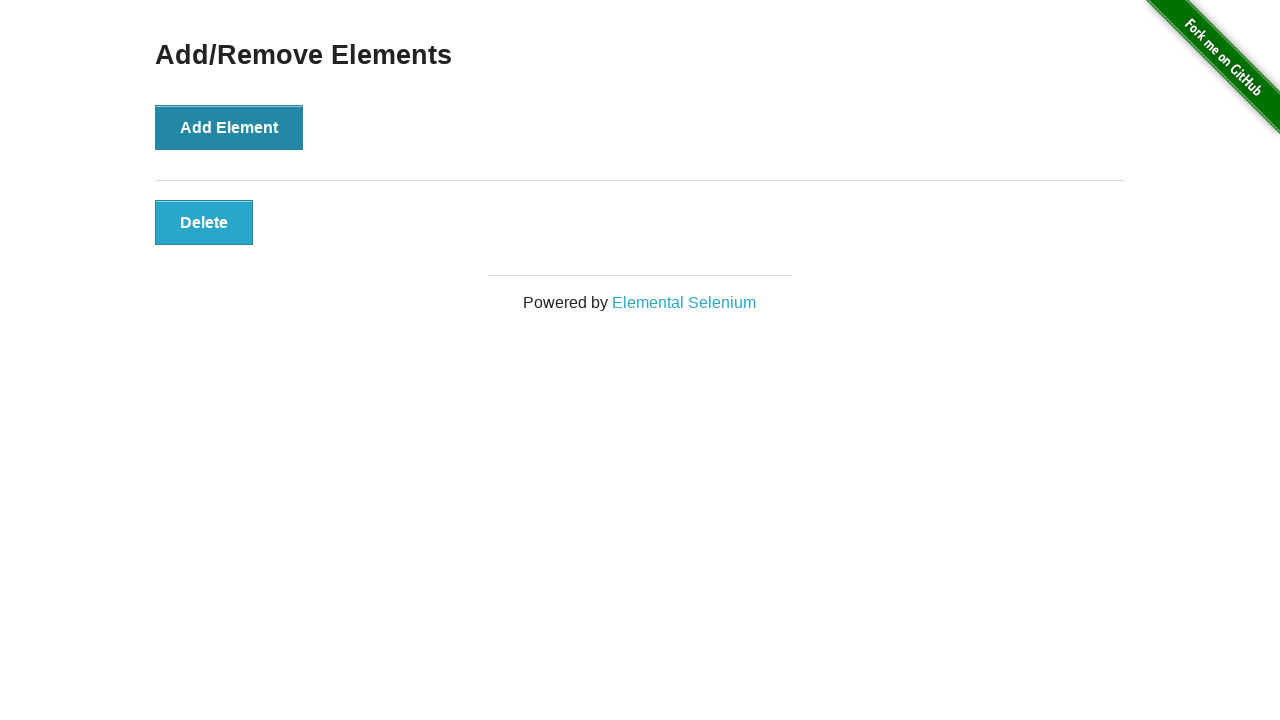

Clicked the Delete button at (204, 222) on xpath=//button[@class='added-manually']
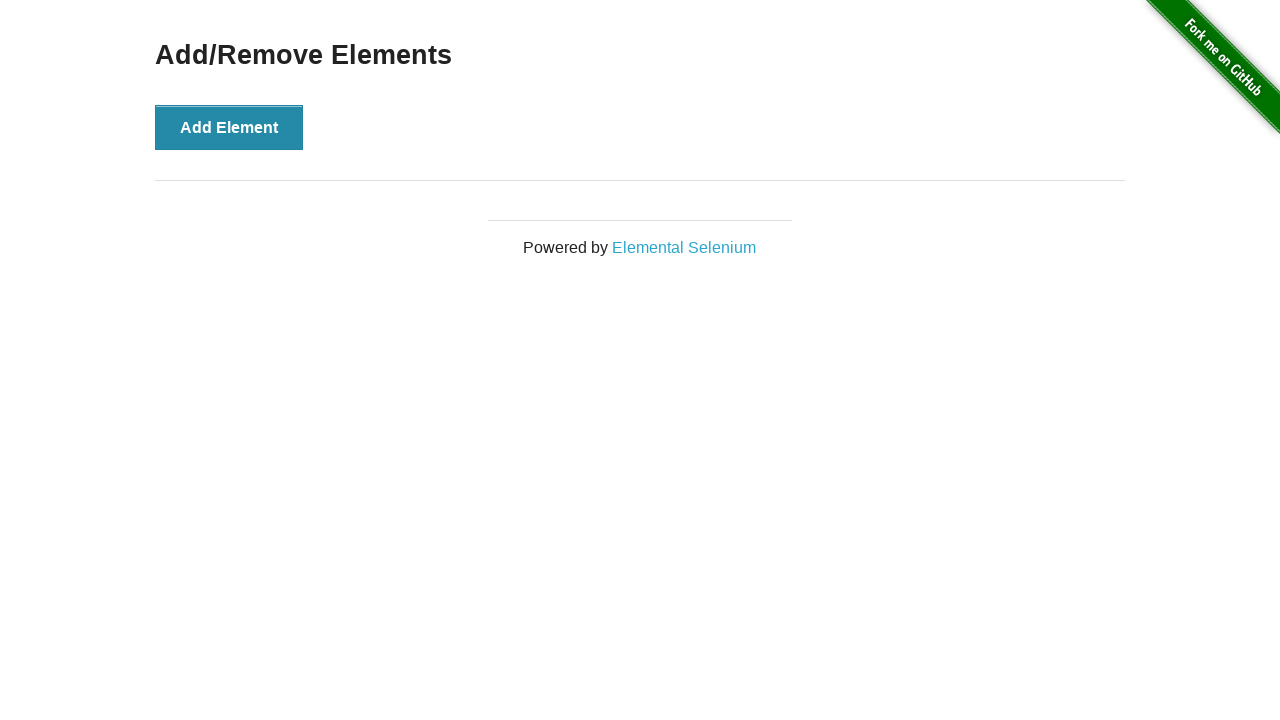

Verified 'Add/Remove Elements' heading is still visible
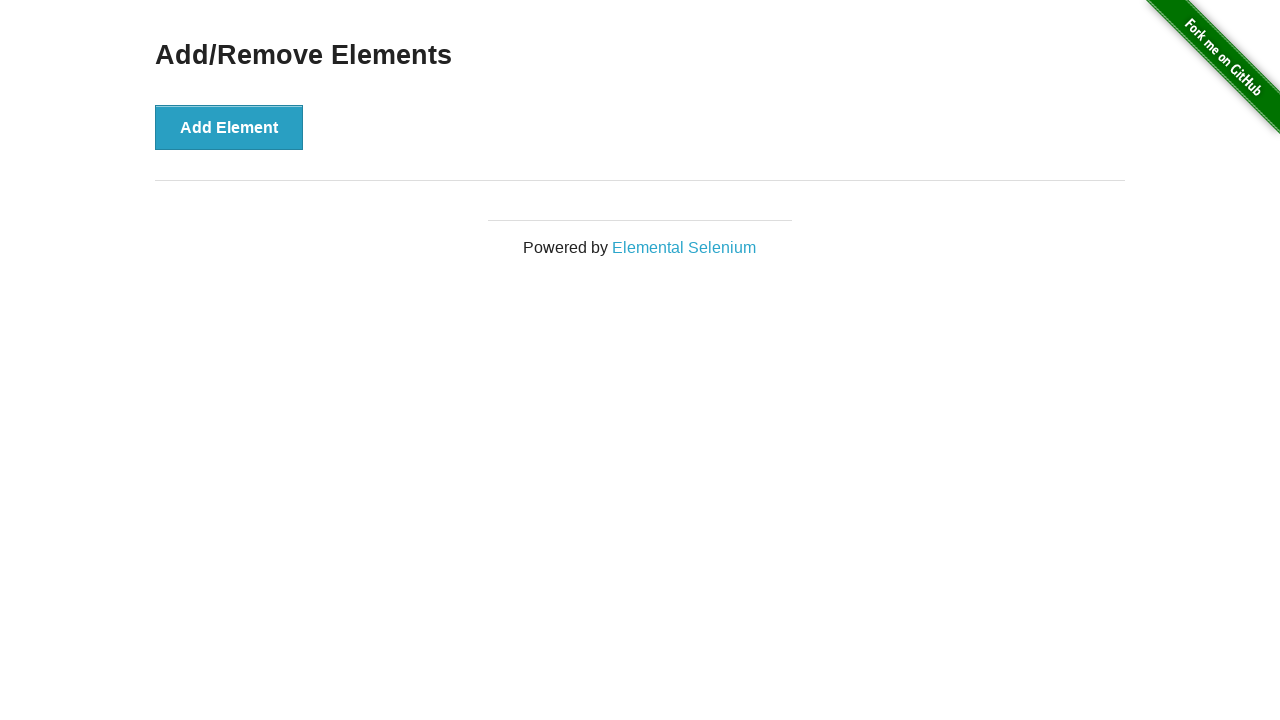

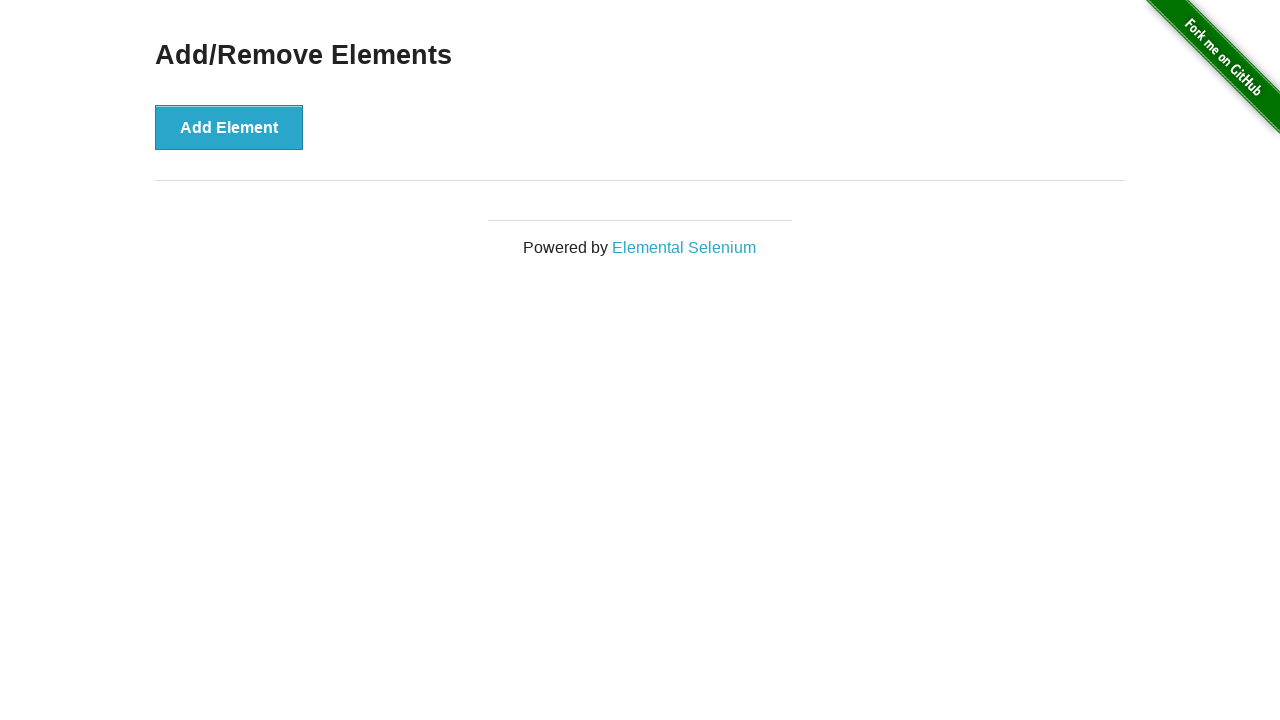